Navigates to National Geographic website, refreshes the page, navigates to a travel article, resizes the window, and navigates back to the homepage

Starting URL: https://www.nationalgeographic.com/

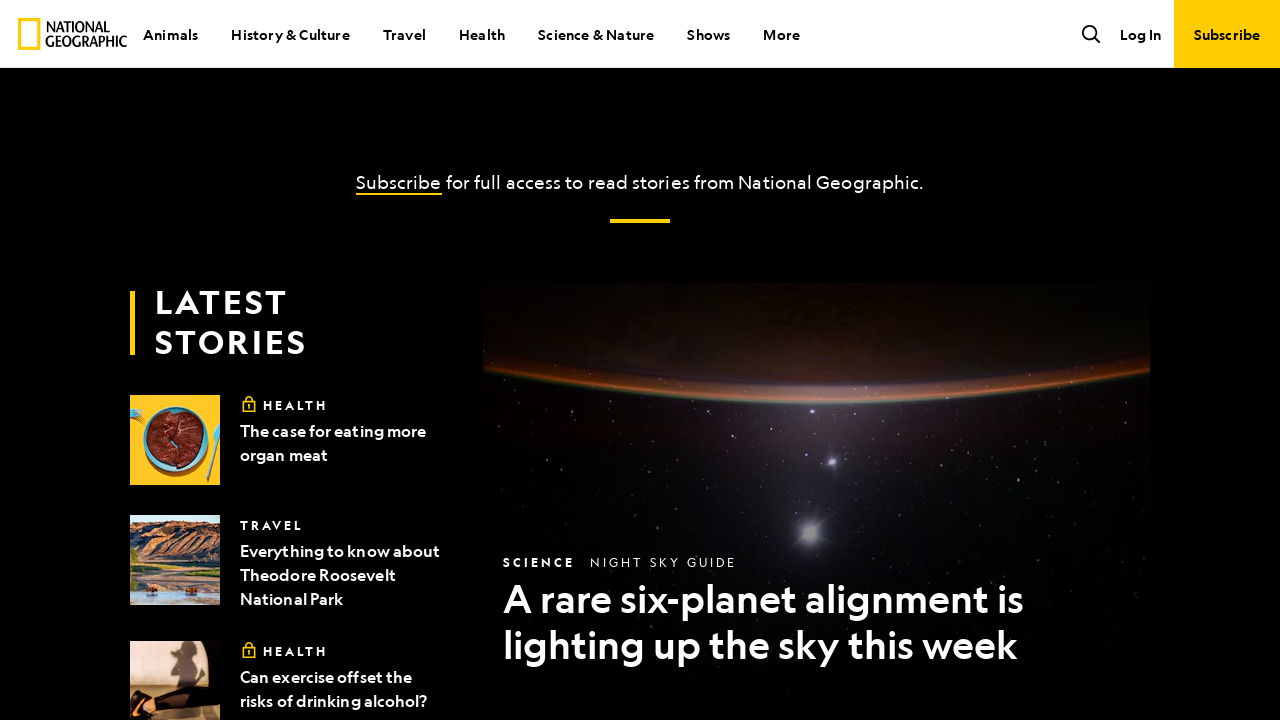

Refreshed the National Geographic homepage
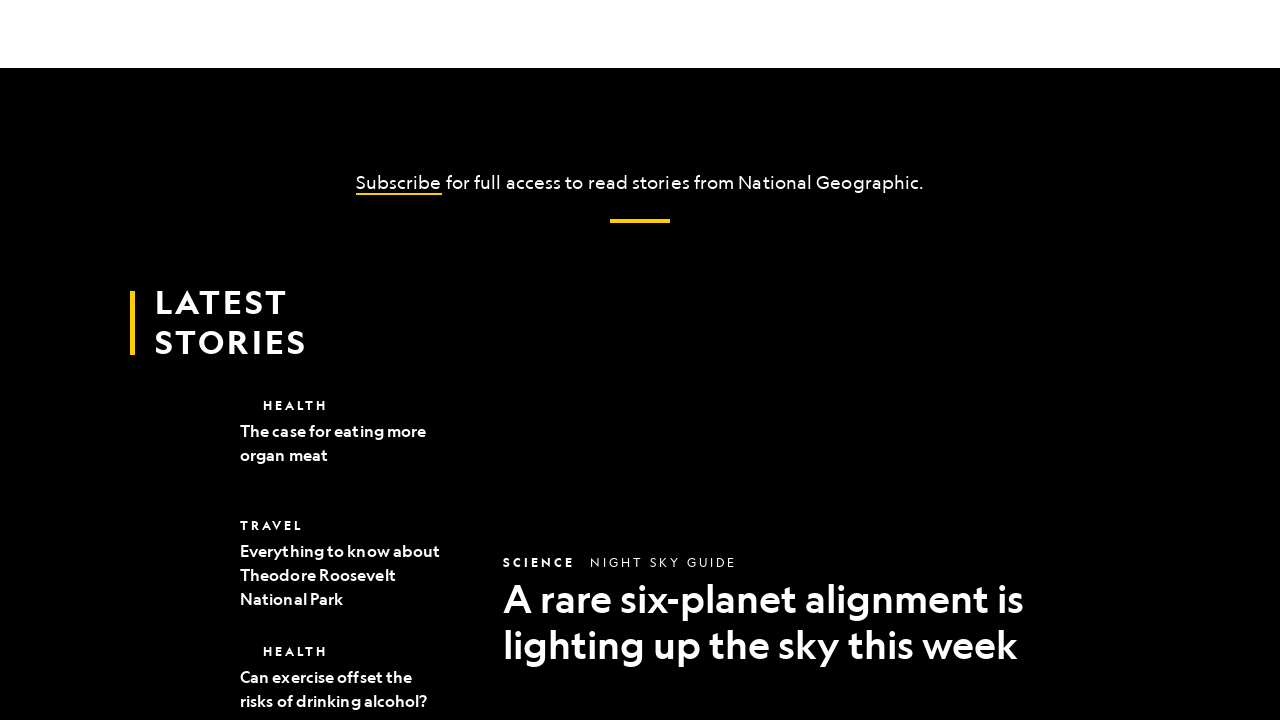

Navigated to travel article about new hotels
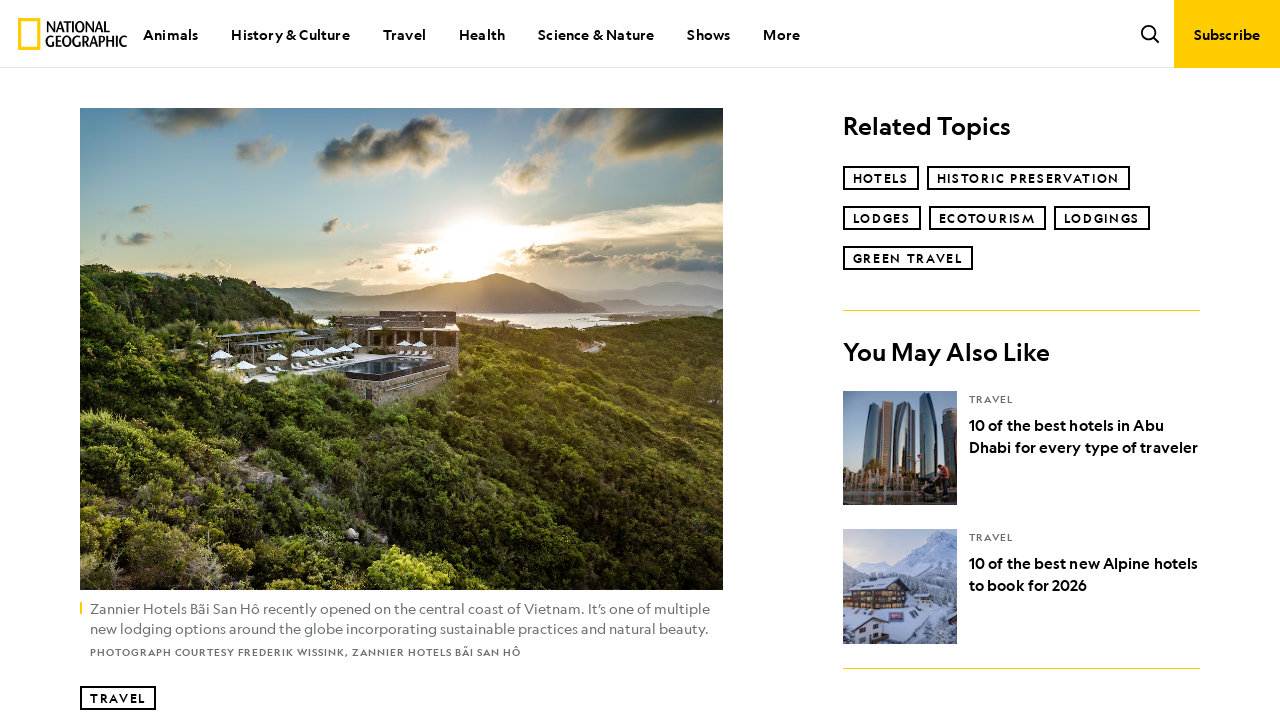

Resized browser window to 700x500 pixels
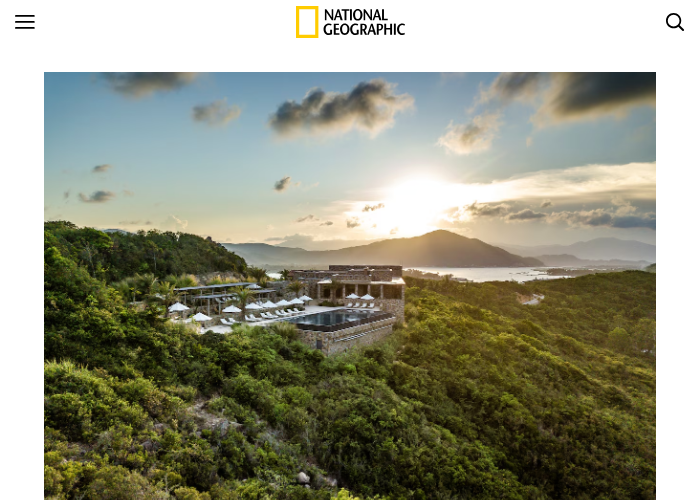

Navigated back to the homepage
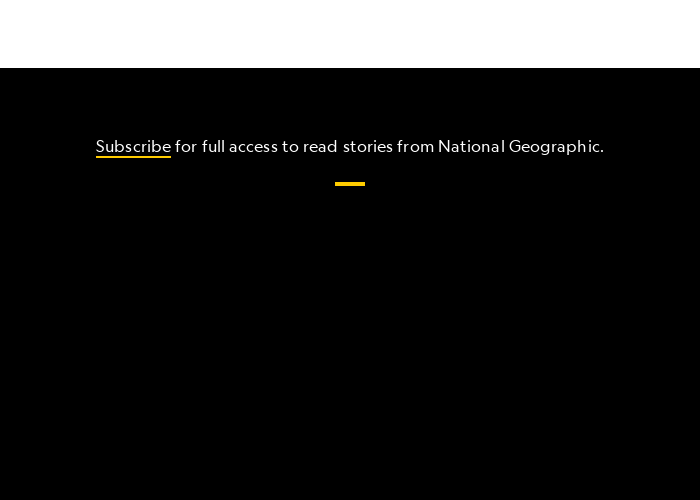

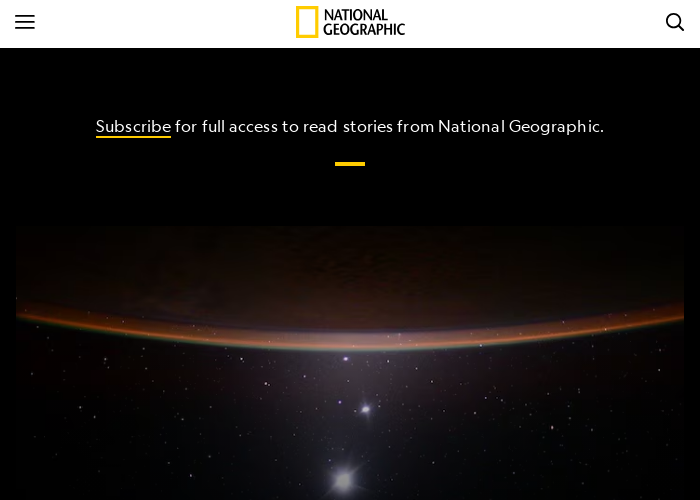